Tests unmarking a completed todo item by unchecking its checkbox.

Starting URL: https://demo.playwright.dev/todomvc

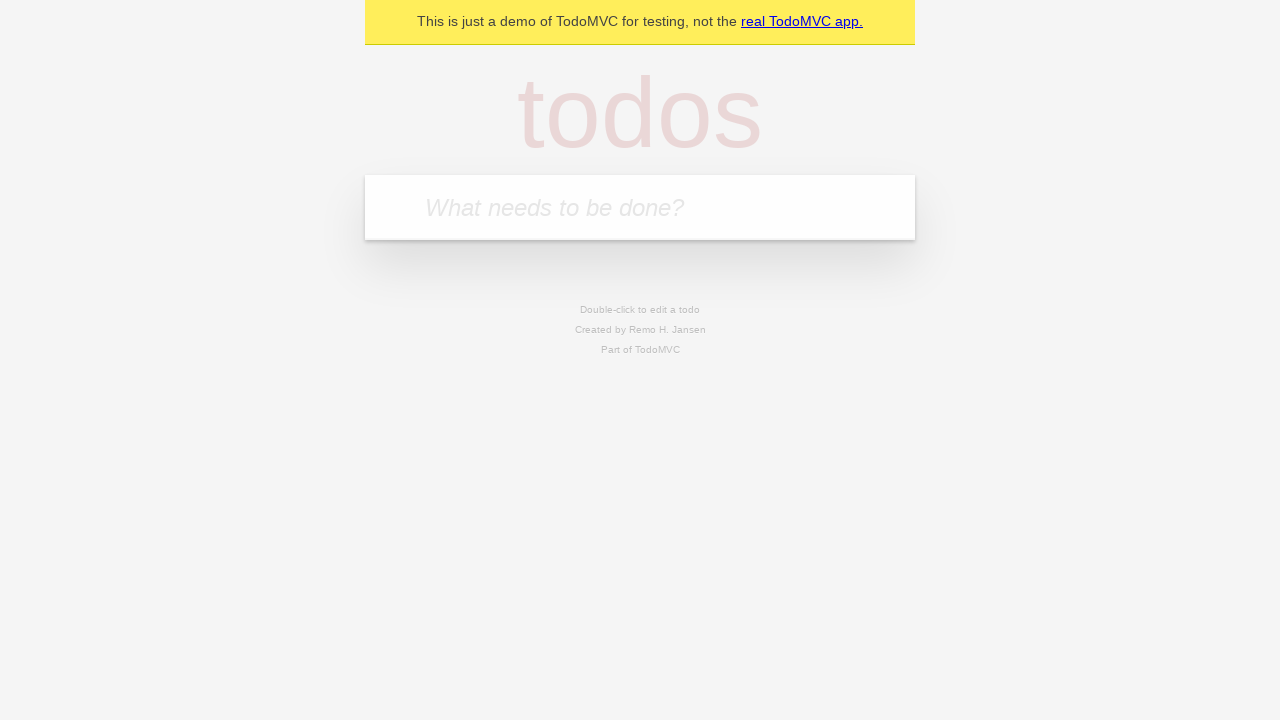

Filled todo input with 'buy some cheese' on internal:attr=[placeholder="What needs to be done?"i]
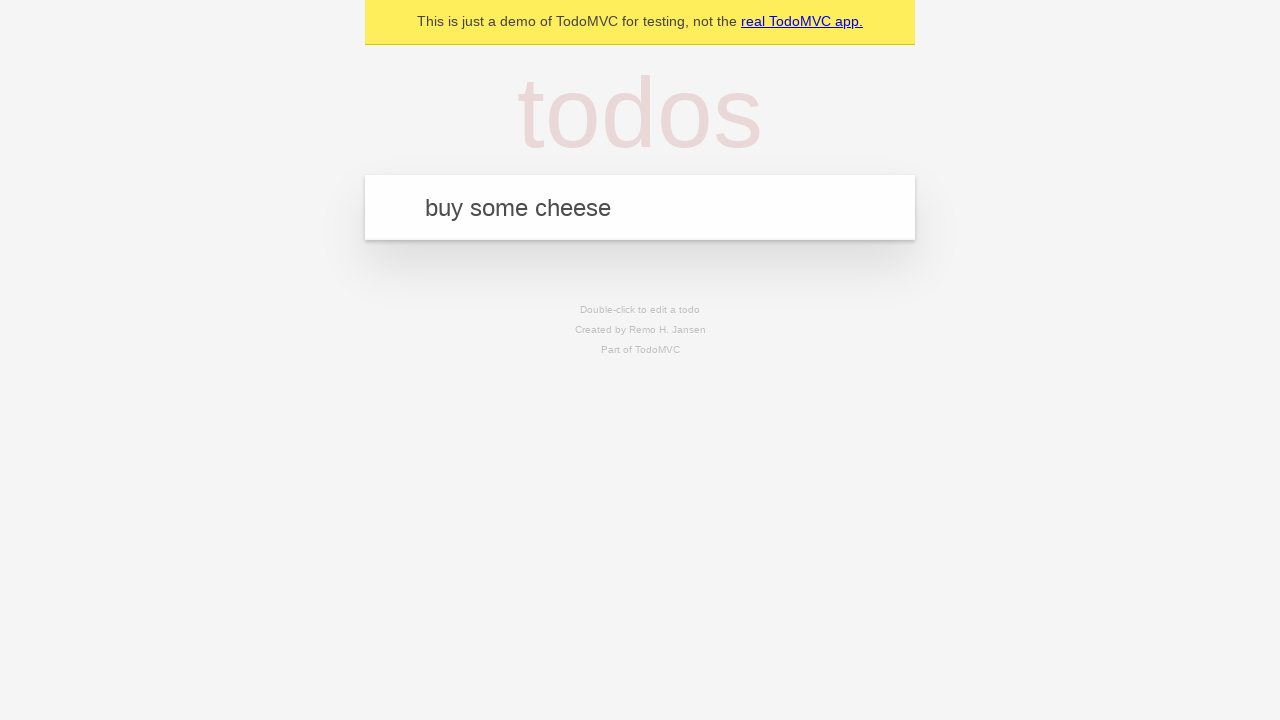

Pressed Enter to create first todo item on internal:attr=[placeholder="What needs to be done?"i]
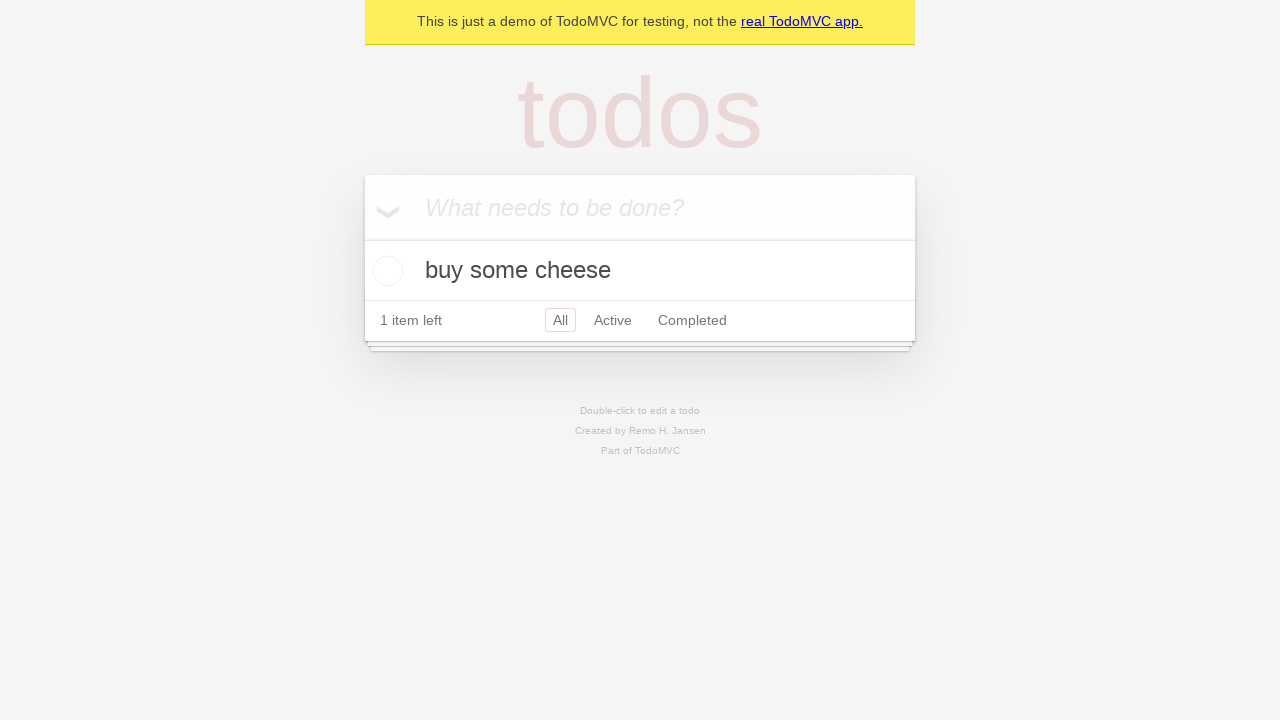

Filled todo input with 'feed the cat' on internal:attr=[placeholder="What needs to be done?"i]
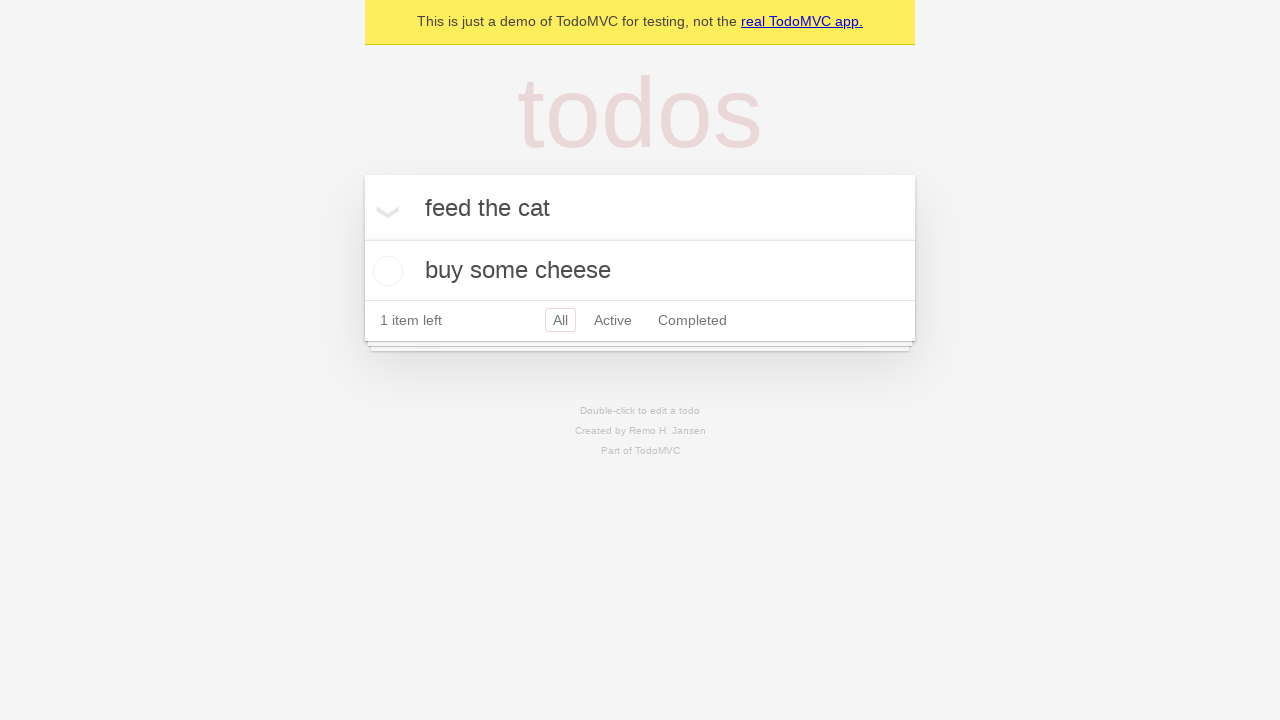

Pressed Enter to create second todo item on internal:attr=[placeholder="What needs to be done?"i]
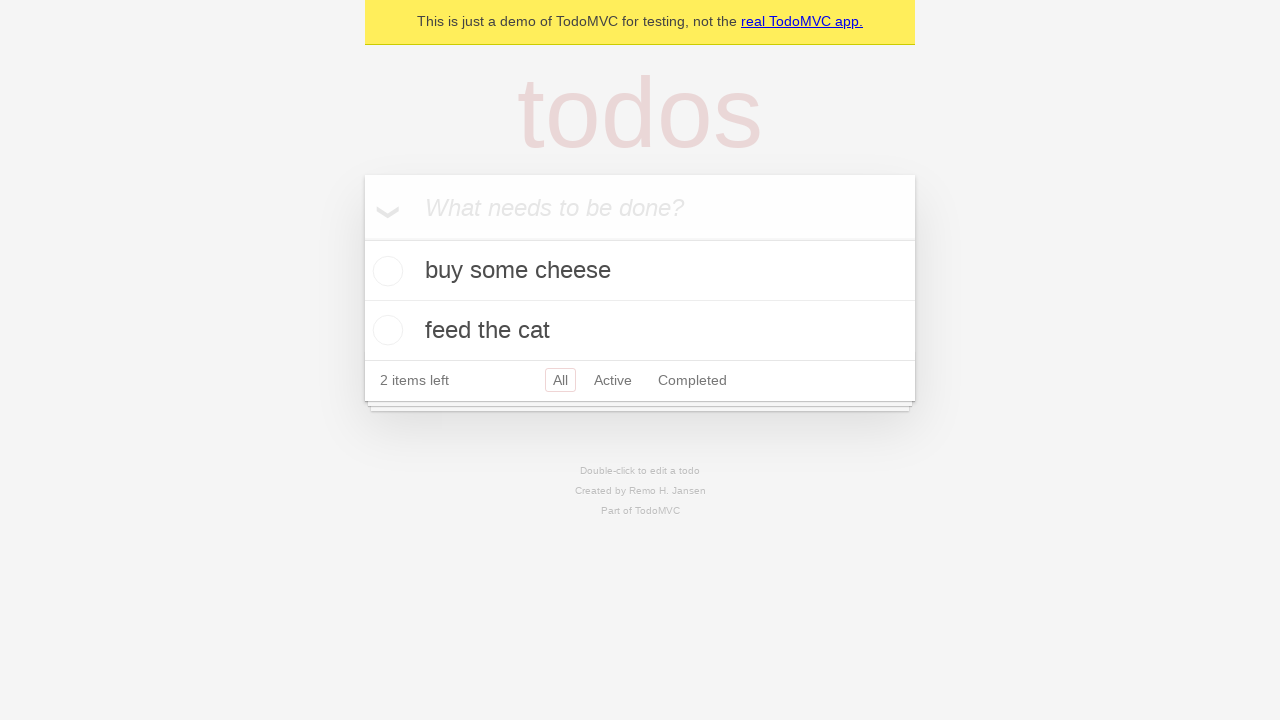

Checked the first todo item checkbox at (385, 271) on internal:testid=[data-testid="todo-item"s] >> nth=0 >> internal:role=checkbox
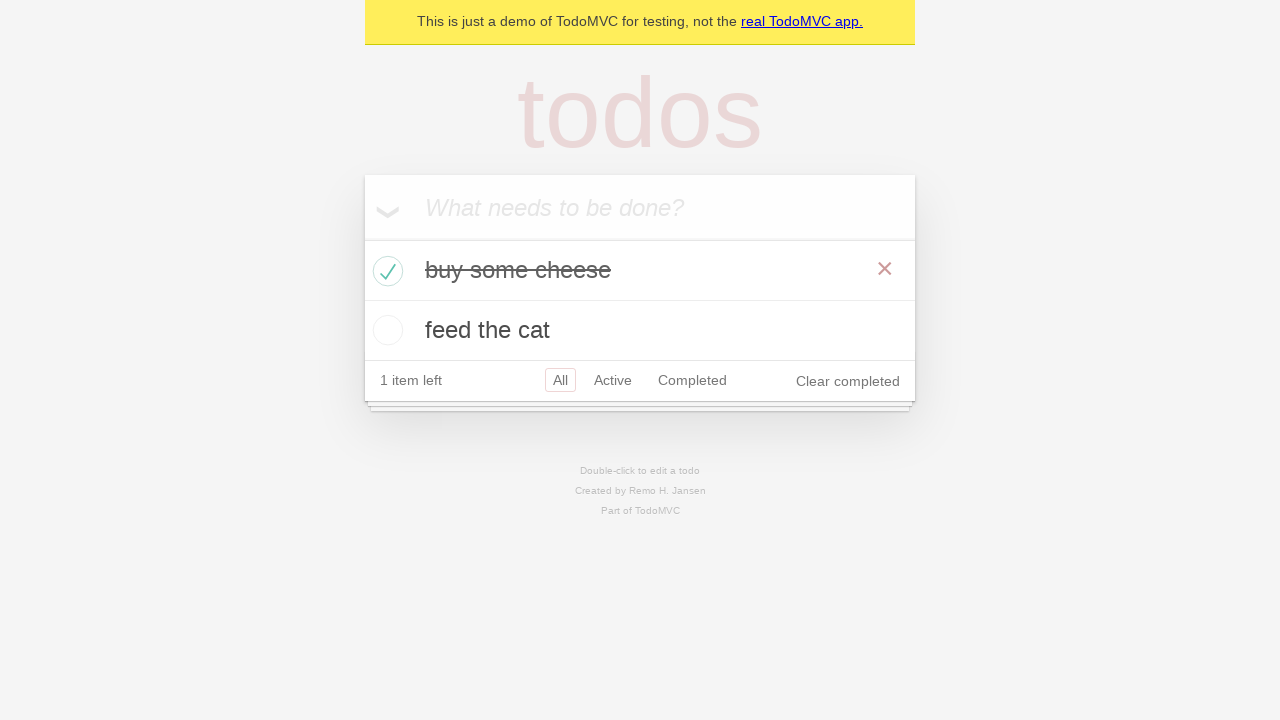

Unchecked the first todo item checkbox to mark as incomplete at (385, 271) on internal:testid=[data-testid="todo-item"s] >> nth=0 >> internal:role=checkbox
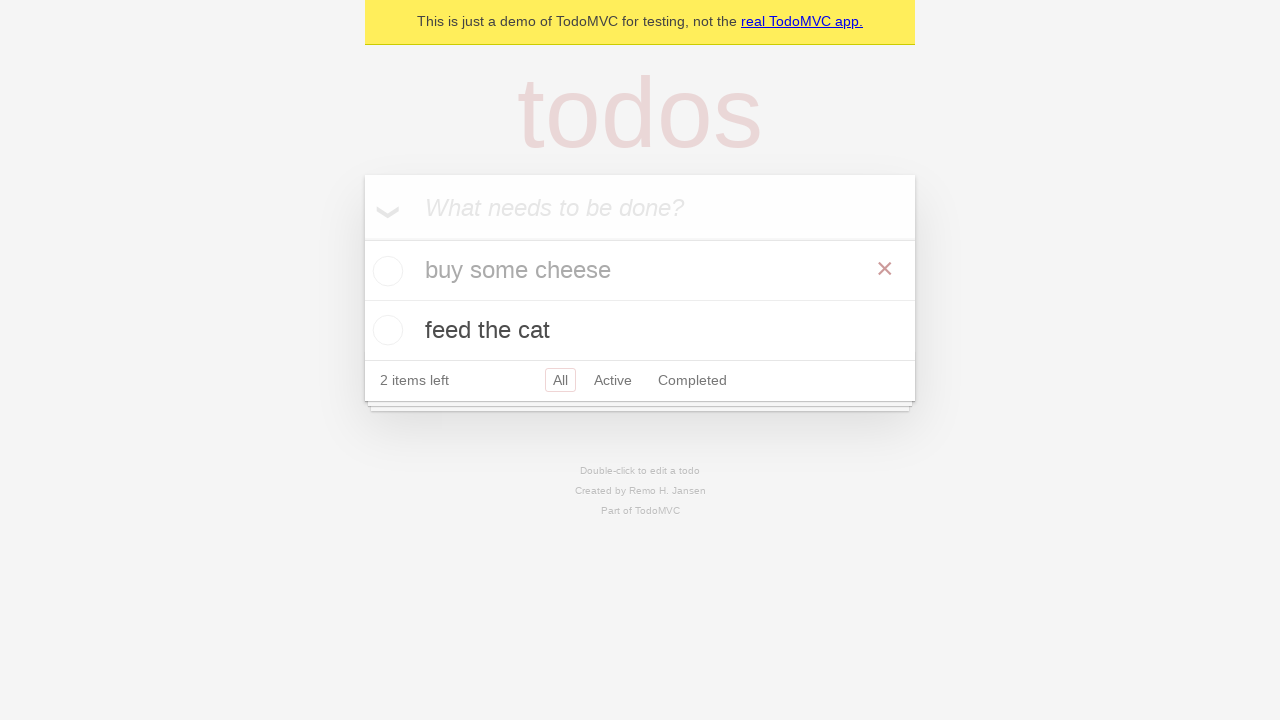

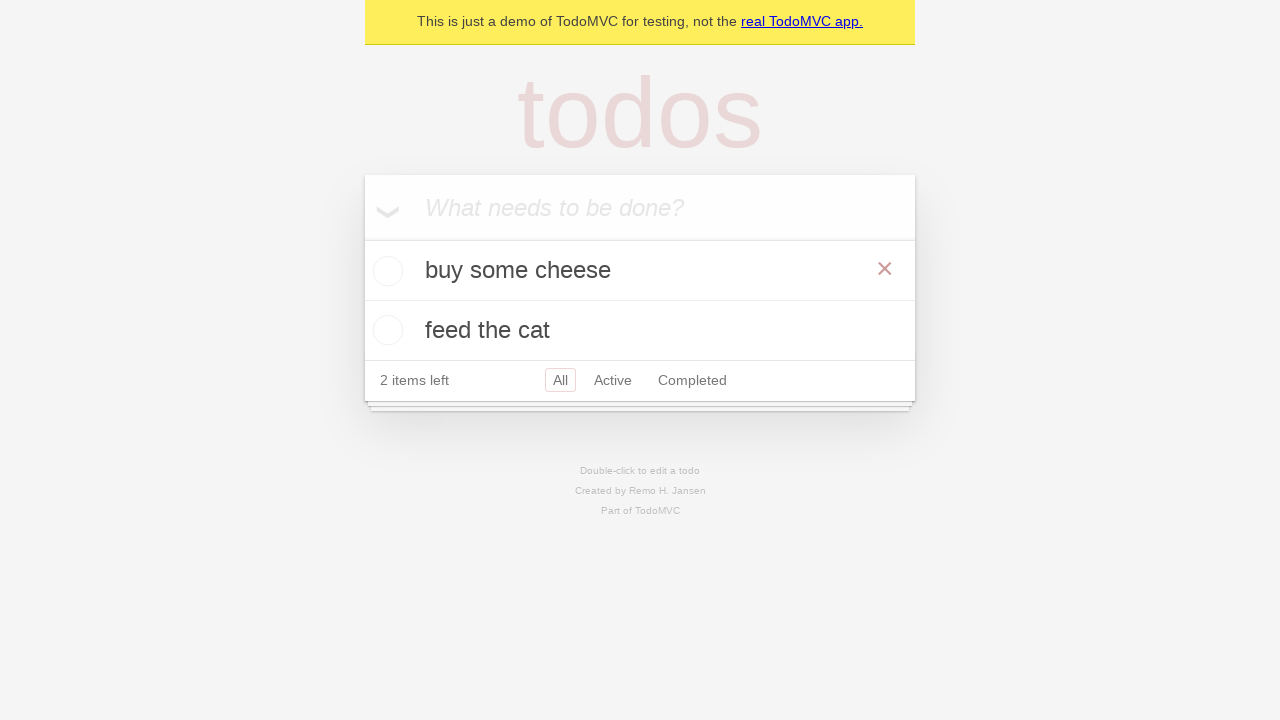